Tests the sorting functionality of a product table by clicking a column header, then navigates through paginated results to find a specific product ("Rice") by clicking the "Next" pagination button until the item is found.

Starting URL: https://rahulshettyacademy.com/greenkart/#/offers

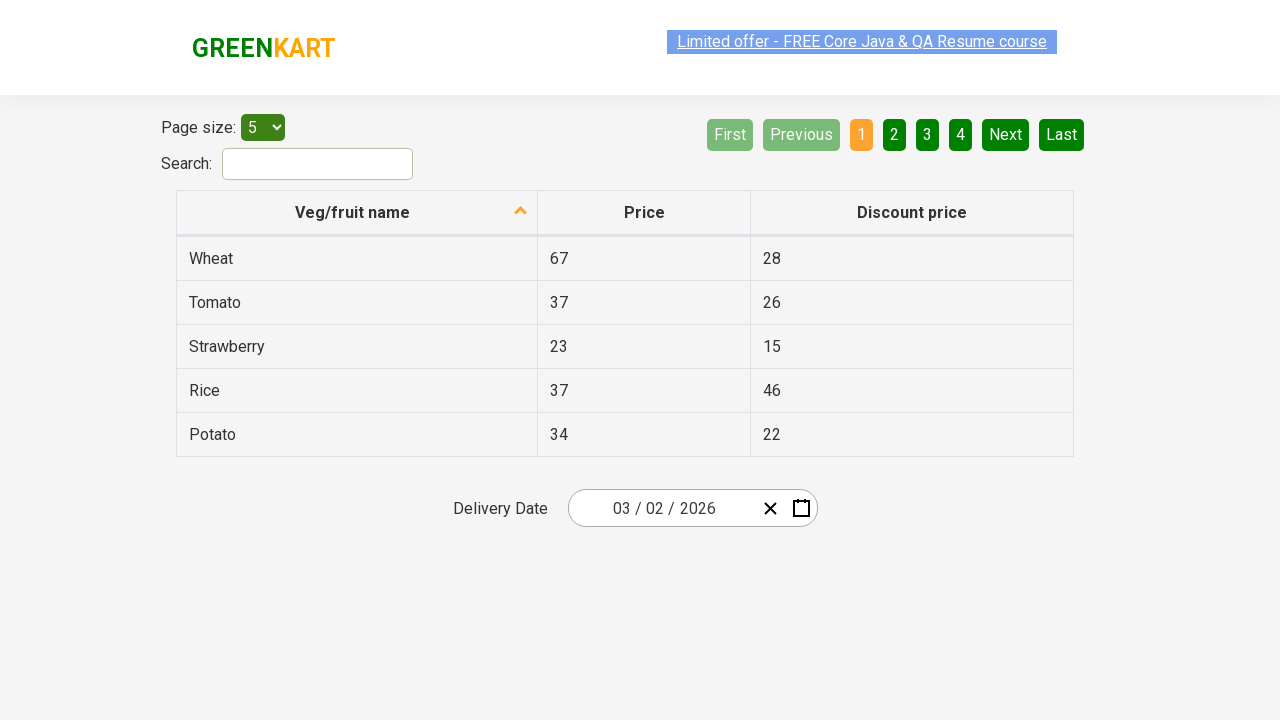

Waited for product table to load
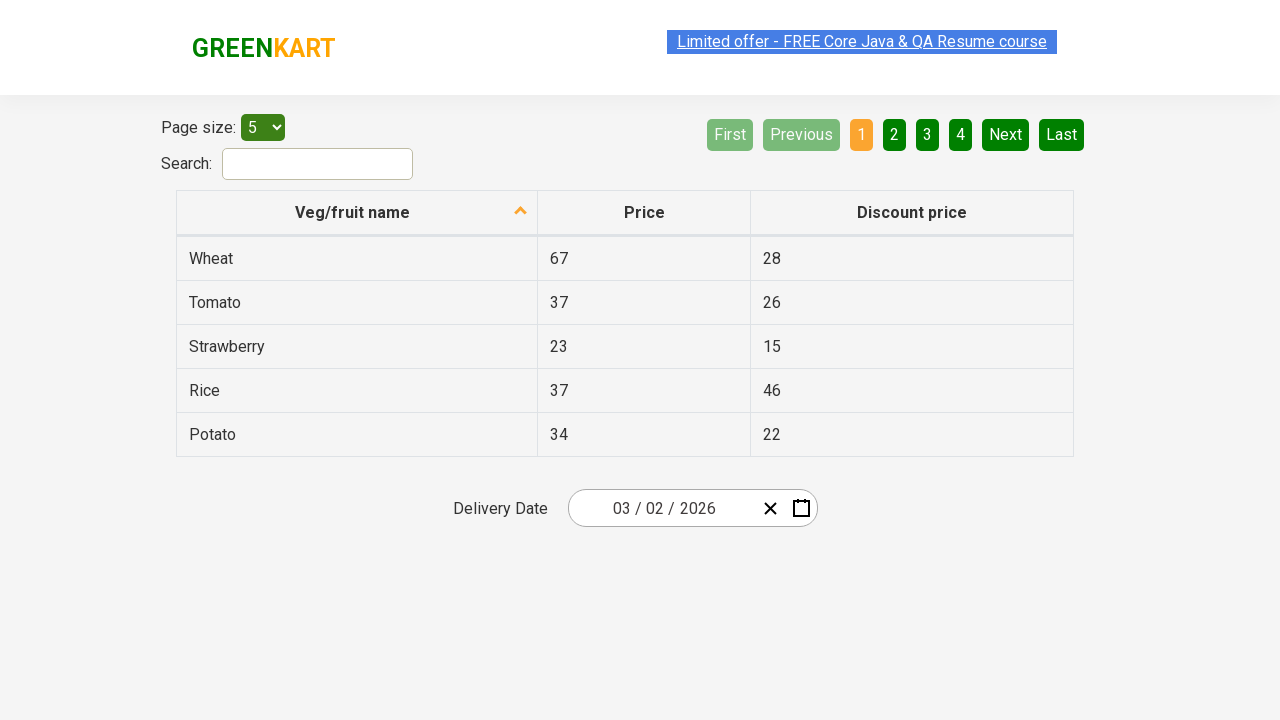

Clicked first column header to sort at (357, 213) on xpath=//tr/th[1]
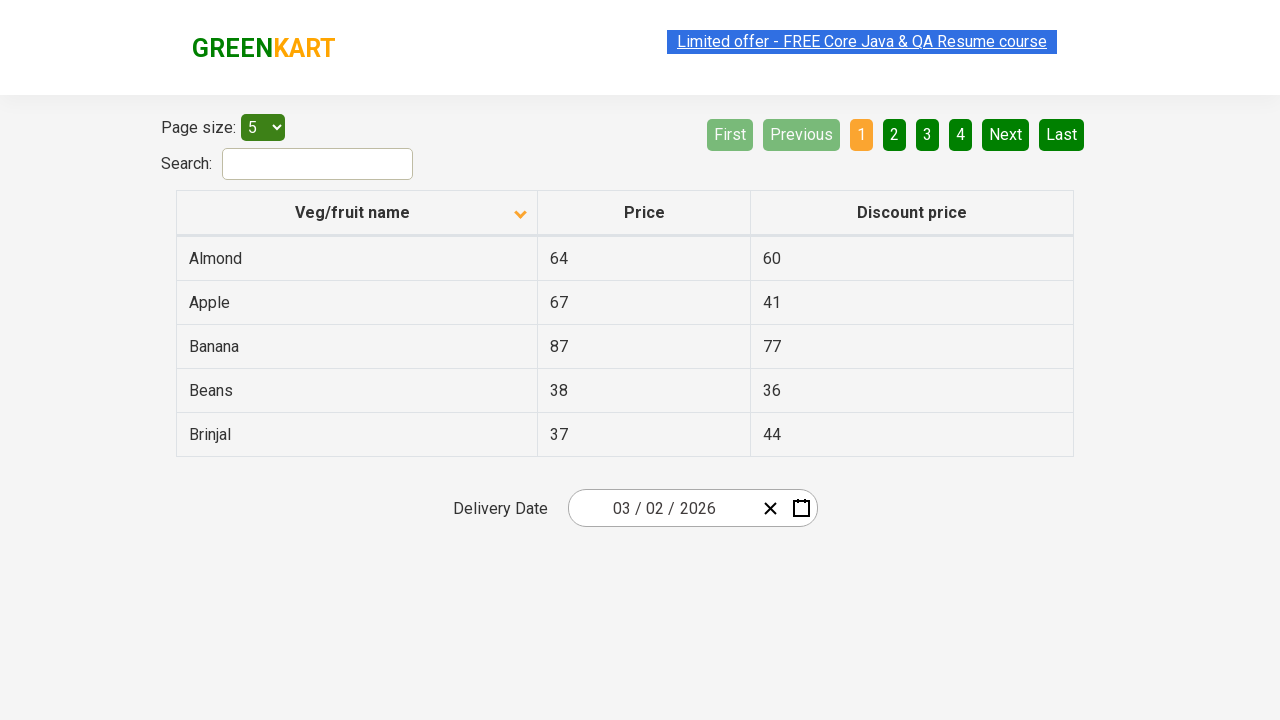

Table data loaded after sorting
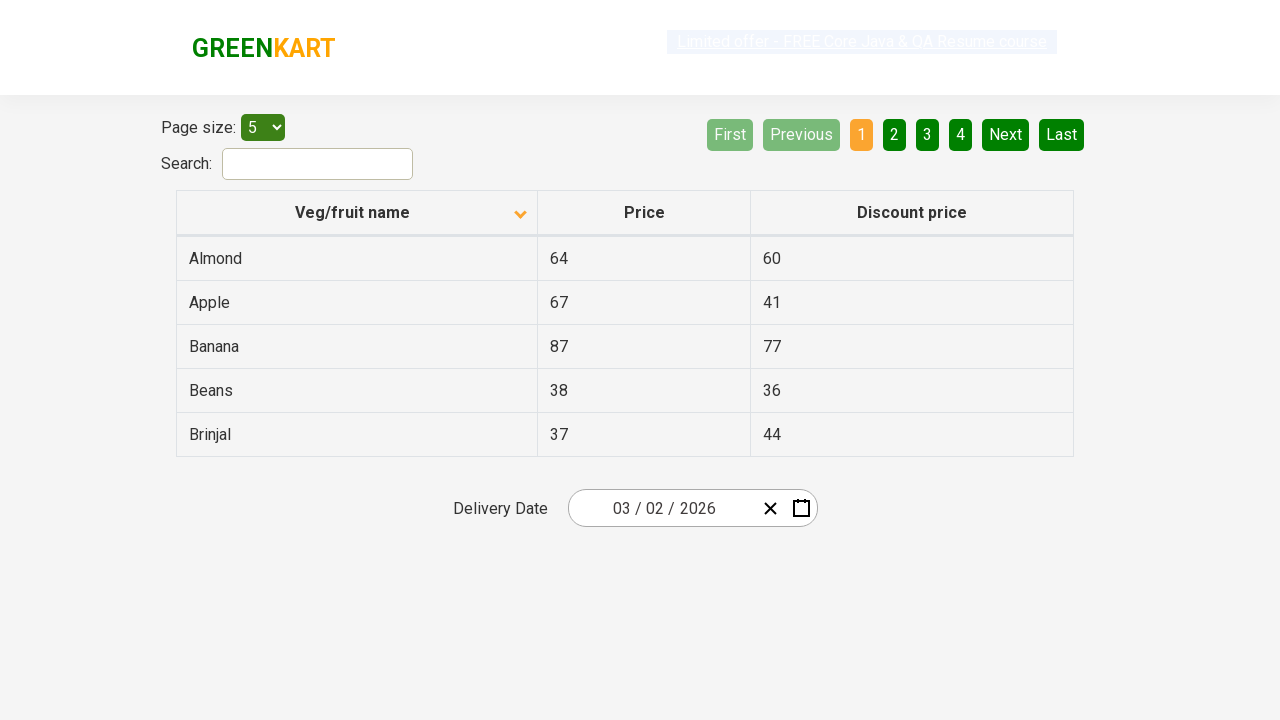

Clicked Next button to navigate to page 2 at (1006, 134) on [aria-label='Next']
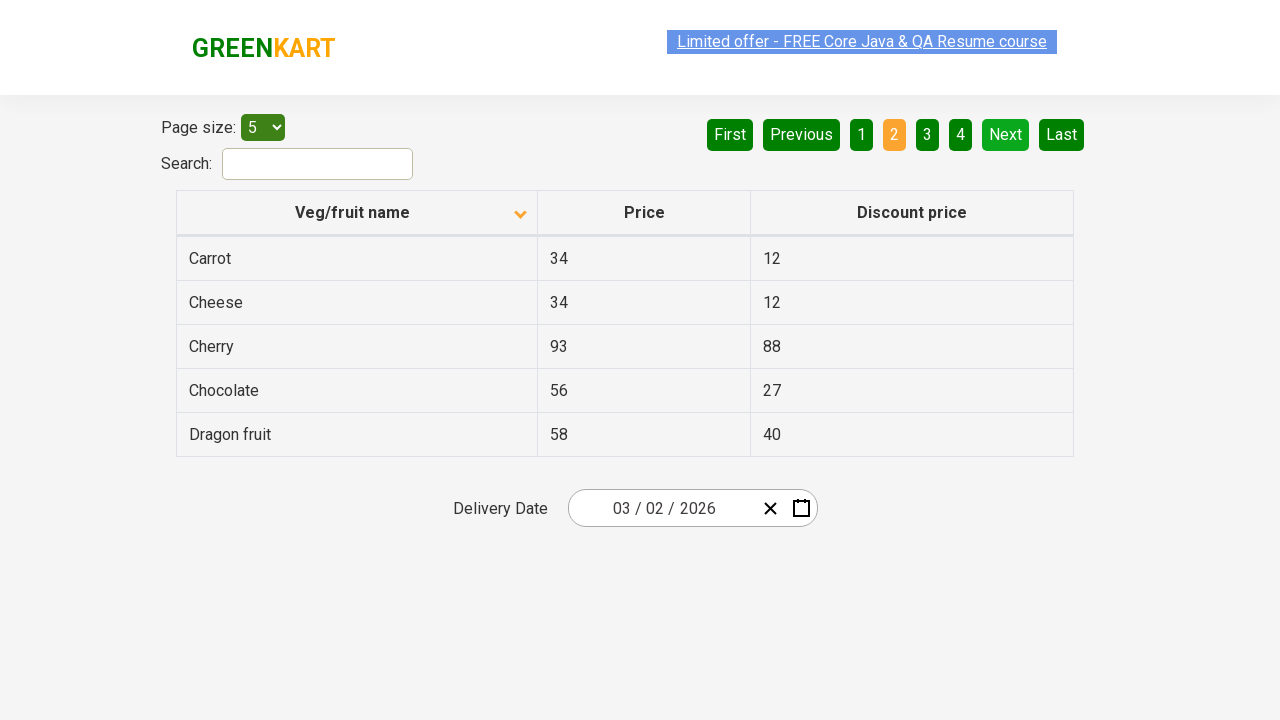

Table updated after pagination
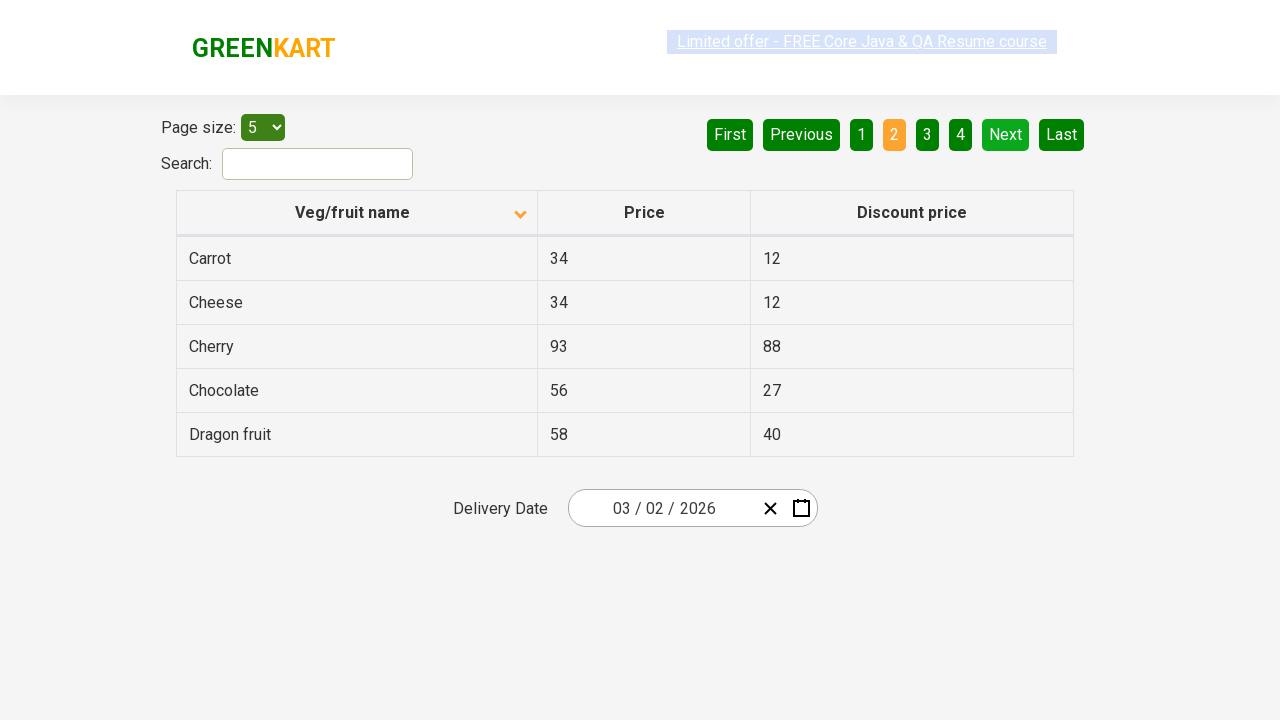

Clicked Next button to navigate to page 3 at (1006, 134) on [aria-label='Next']
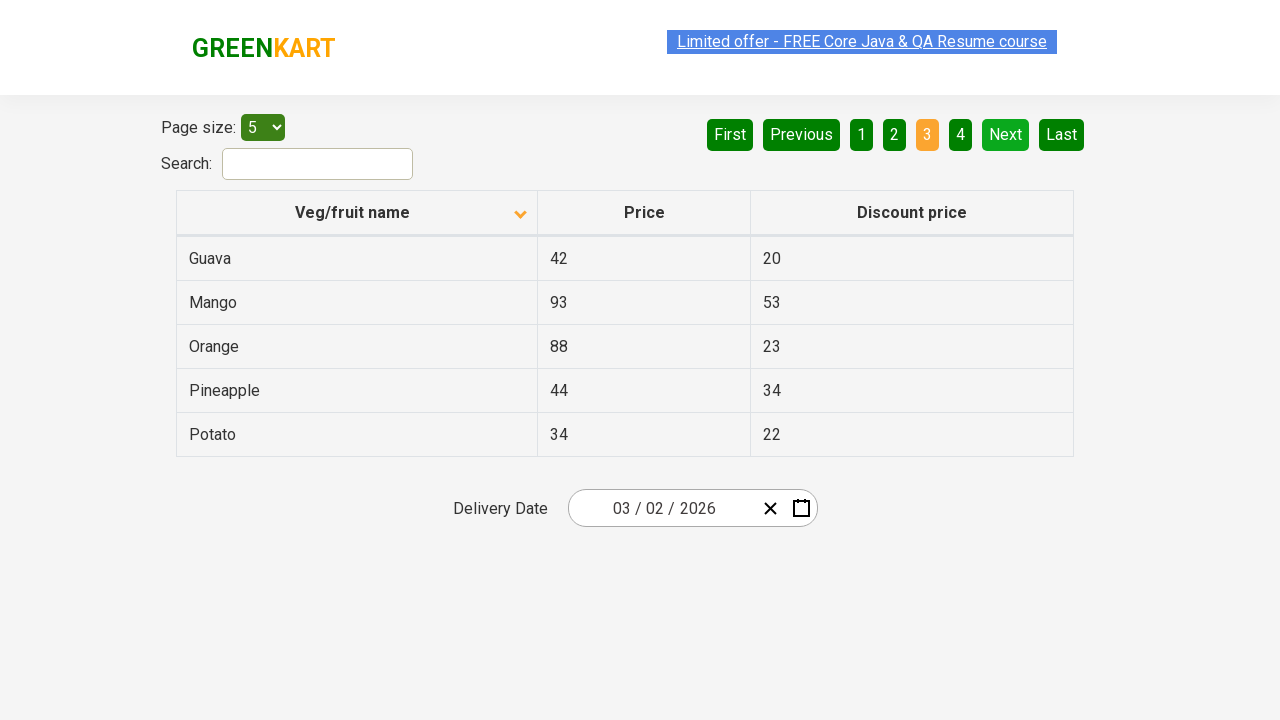

Table updated after pagination
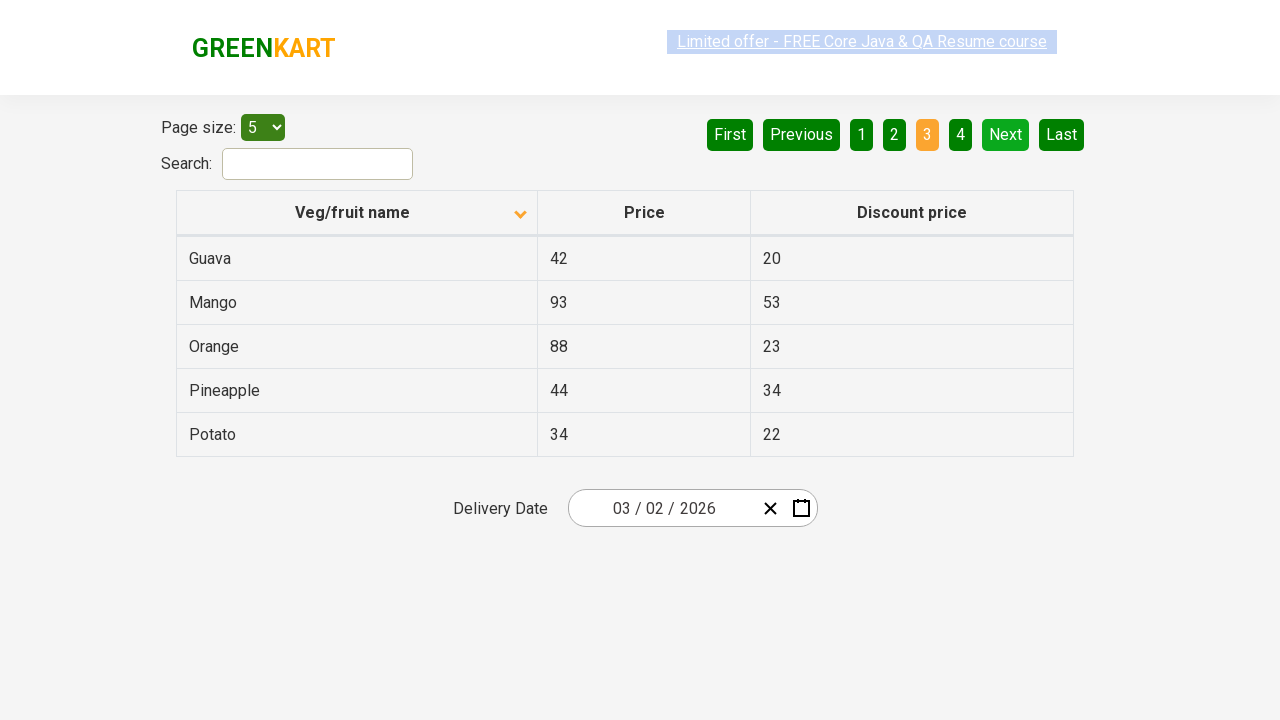

Clicked Next button to navigate to page 4 at (1006, 134) on [aria-label='Next']
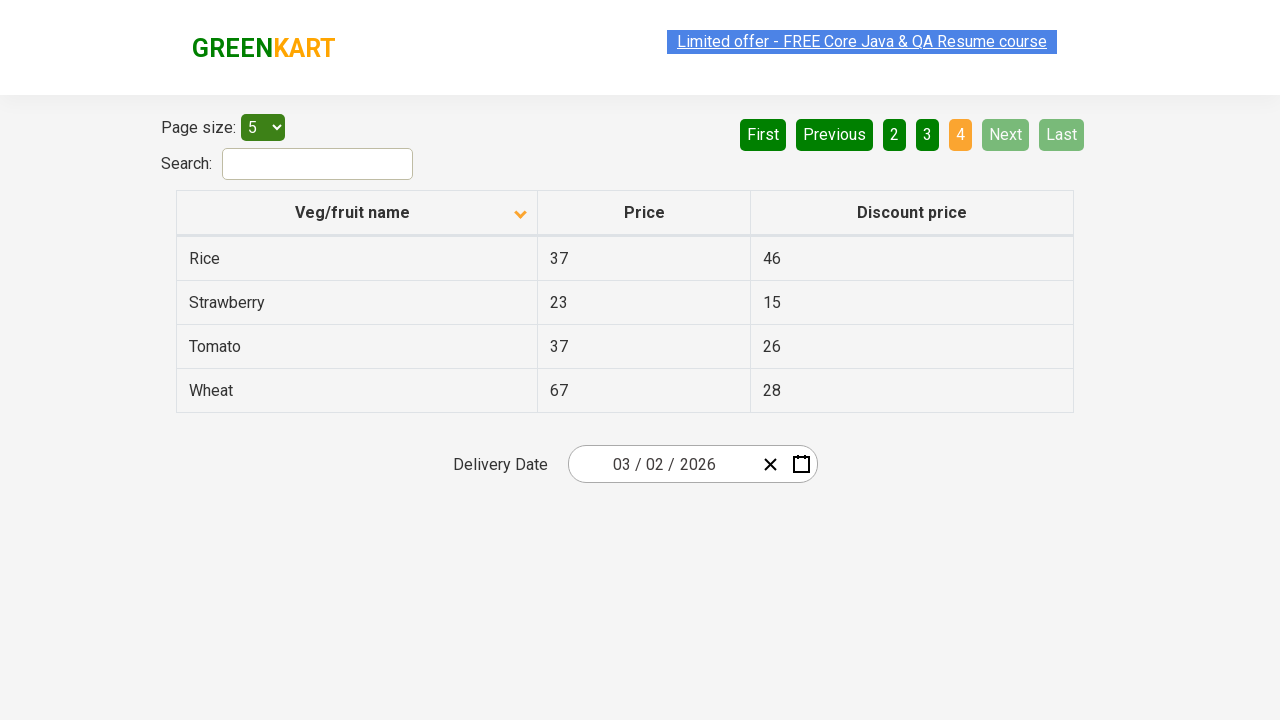

Table updated after pagination
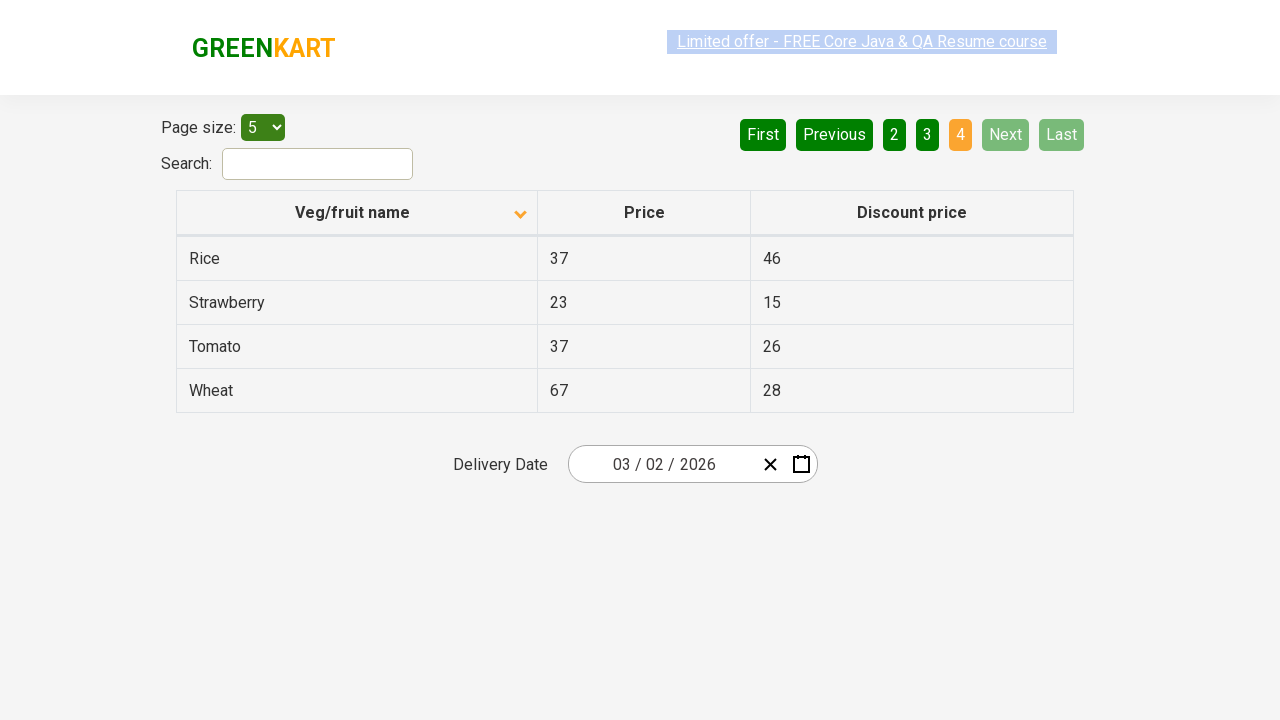

Found 'Rice' product in table
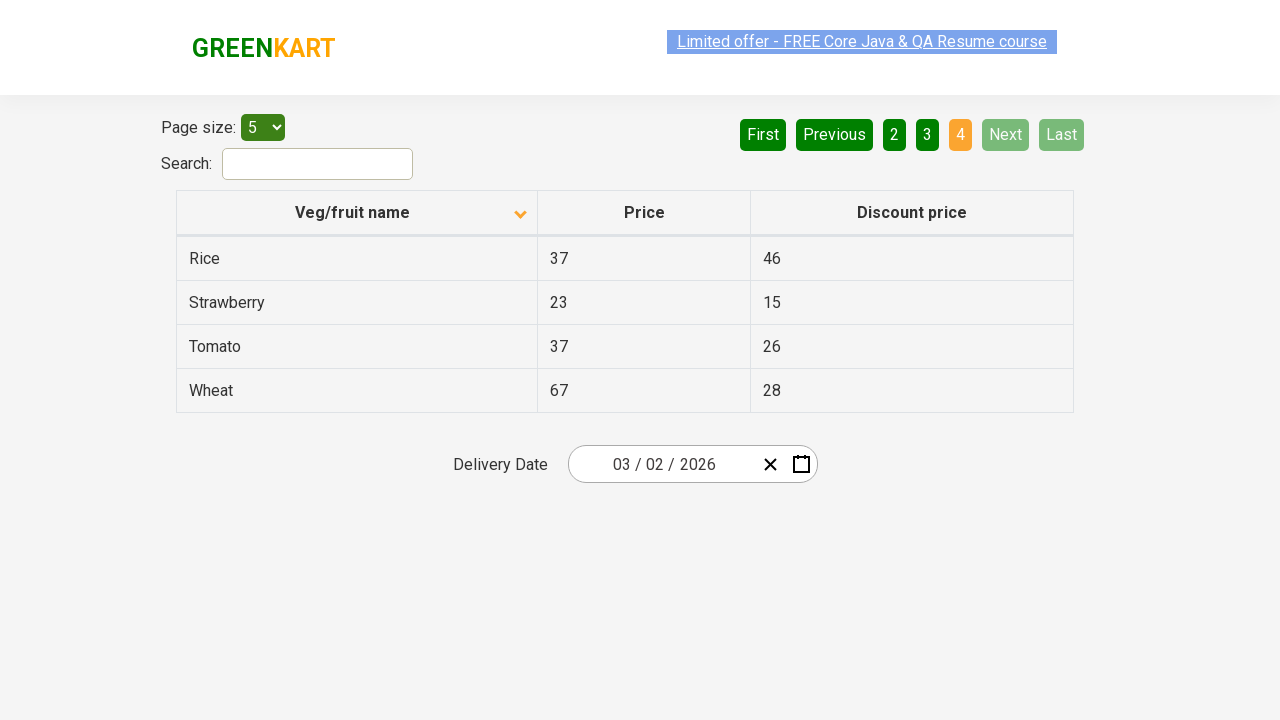

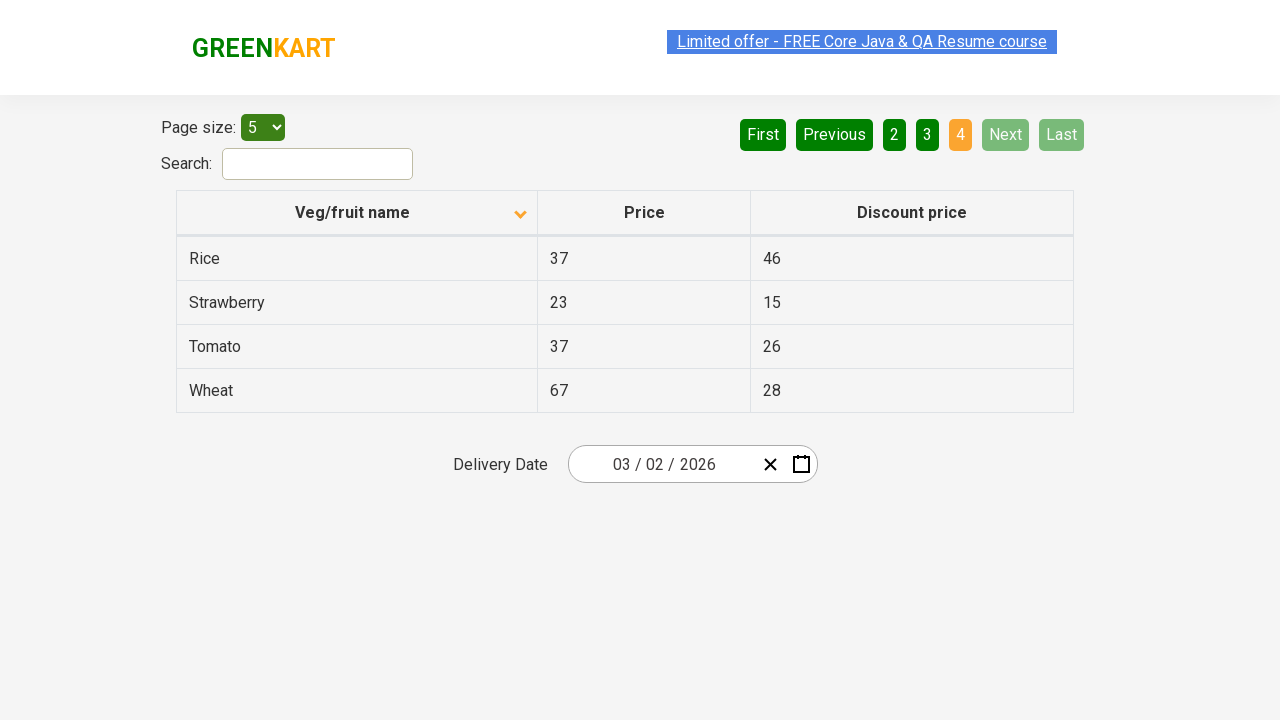